Navigates to Taiwan's environmental data portal, scrolls to find a dropdown filter button, clicks it, and selects the first option from the dropdown menu.

Starting URL: https://data.moenv.gov.tw/dataset/detail/AQX_P_432

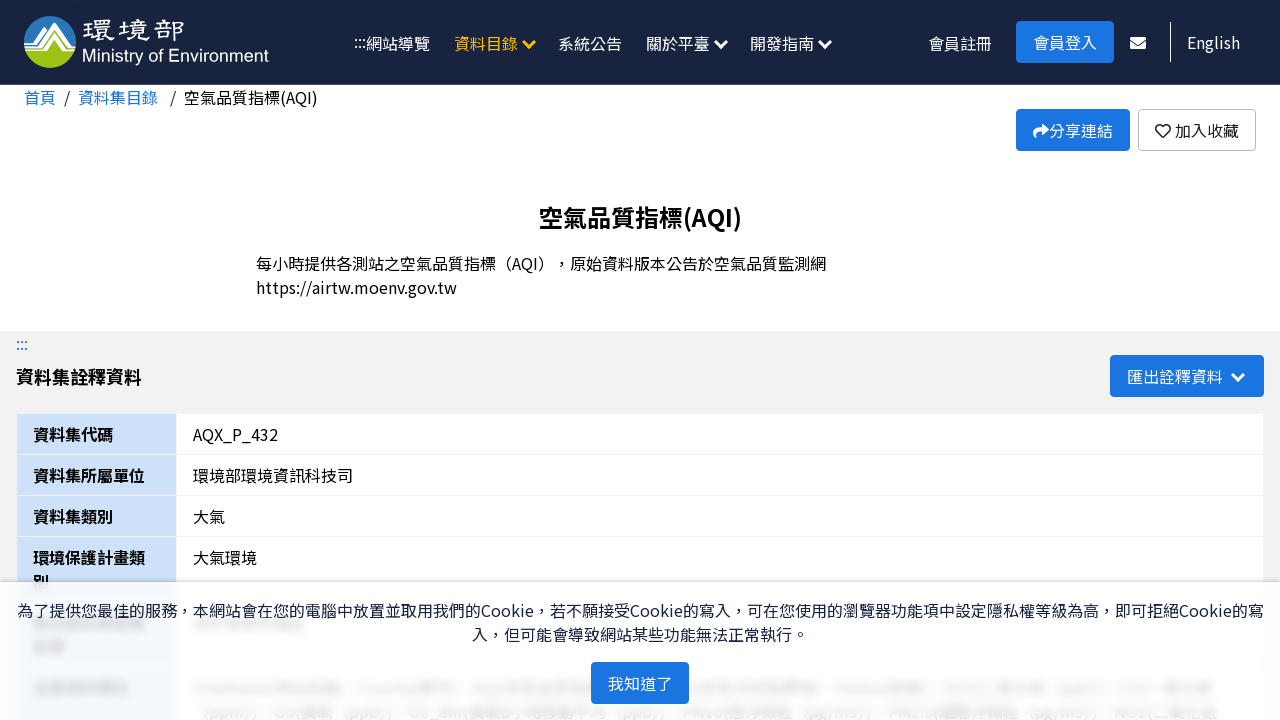

Scrolled to bottom of environmental data portal page
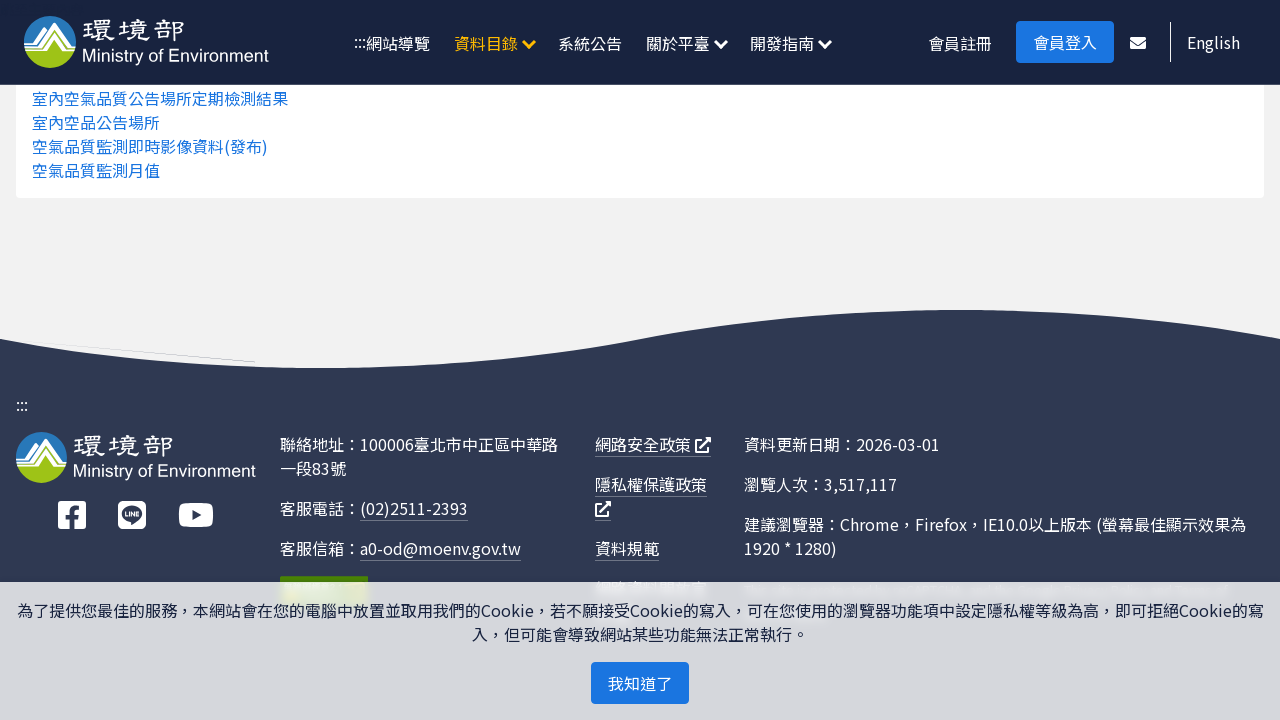

Clicked dropdown filter button at (1179, 361) on #bpa-dropdown-filter-data-btn
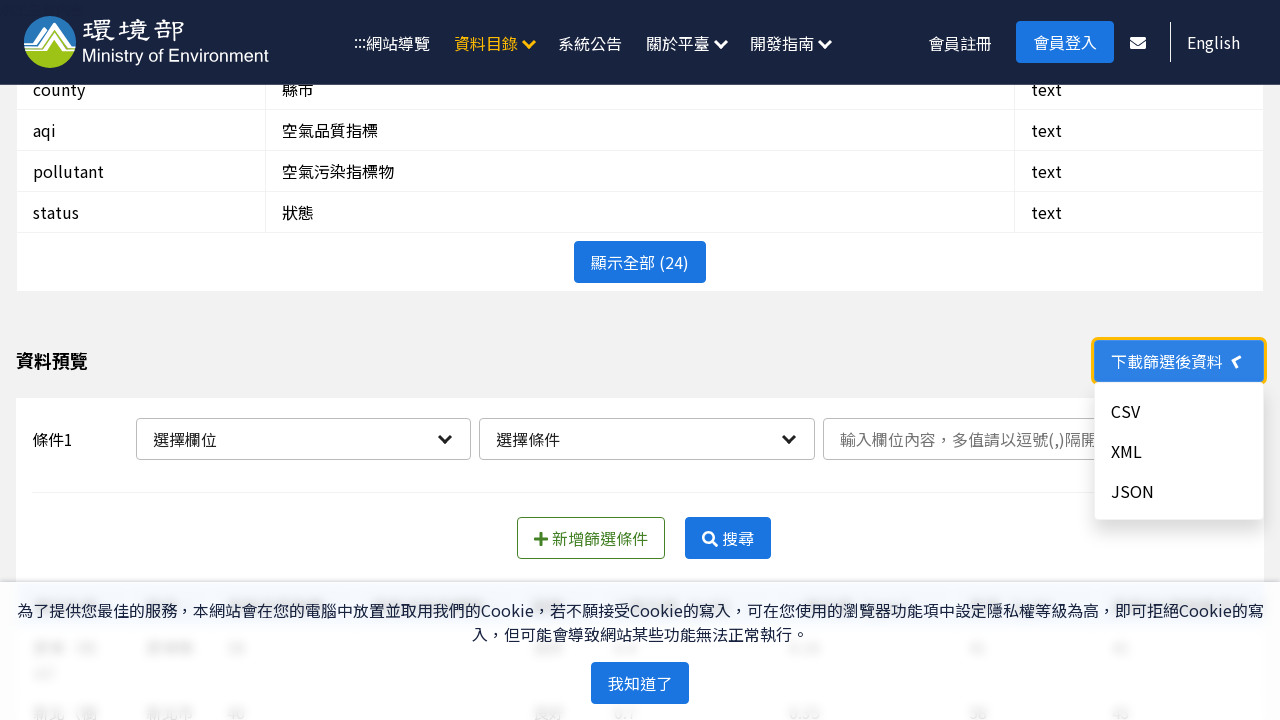

Selected first option from dropdown menu at (1179, 411) on #bpa-dropdown-filter-data-option-0
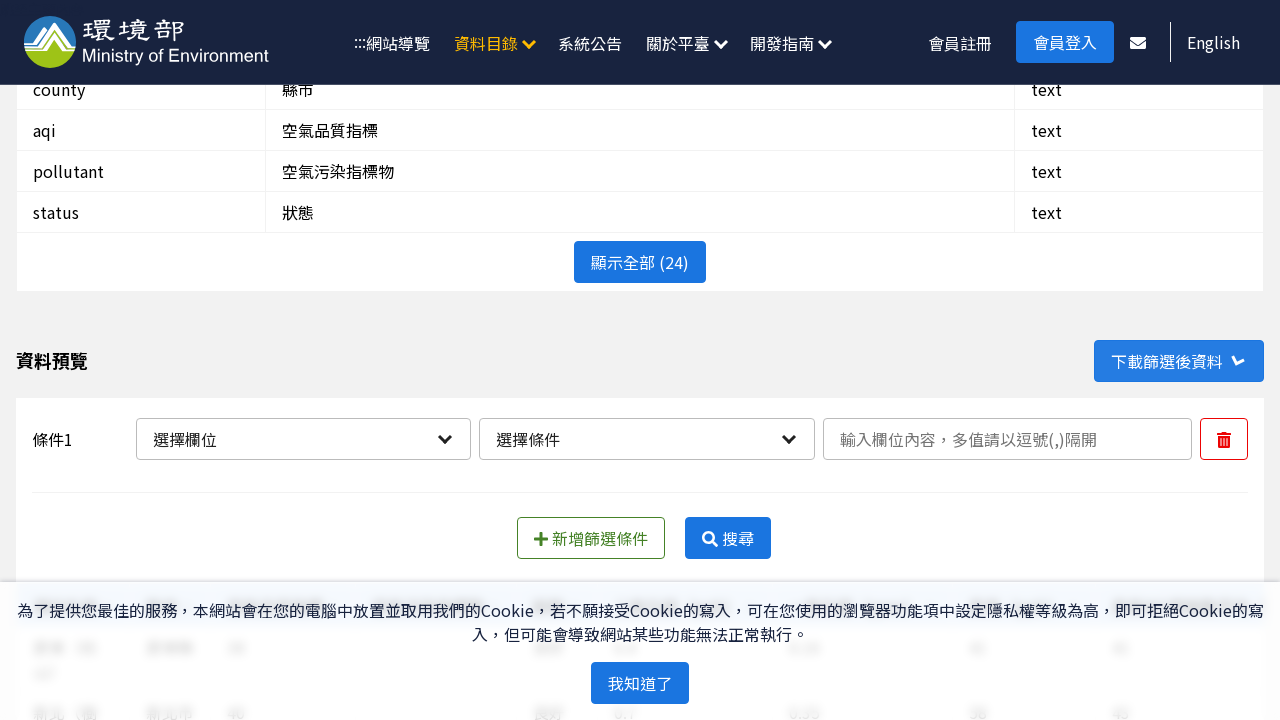

Waited for dropdown selection to complete
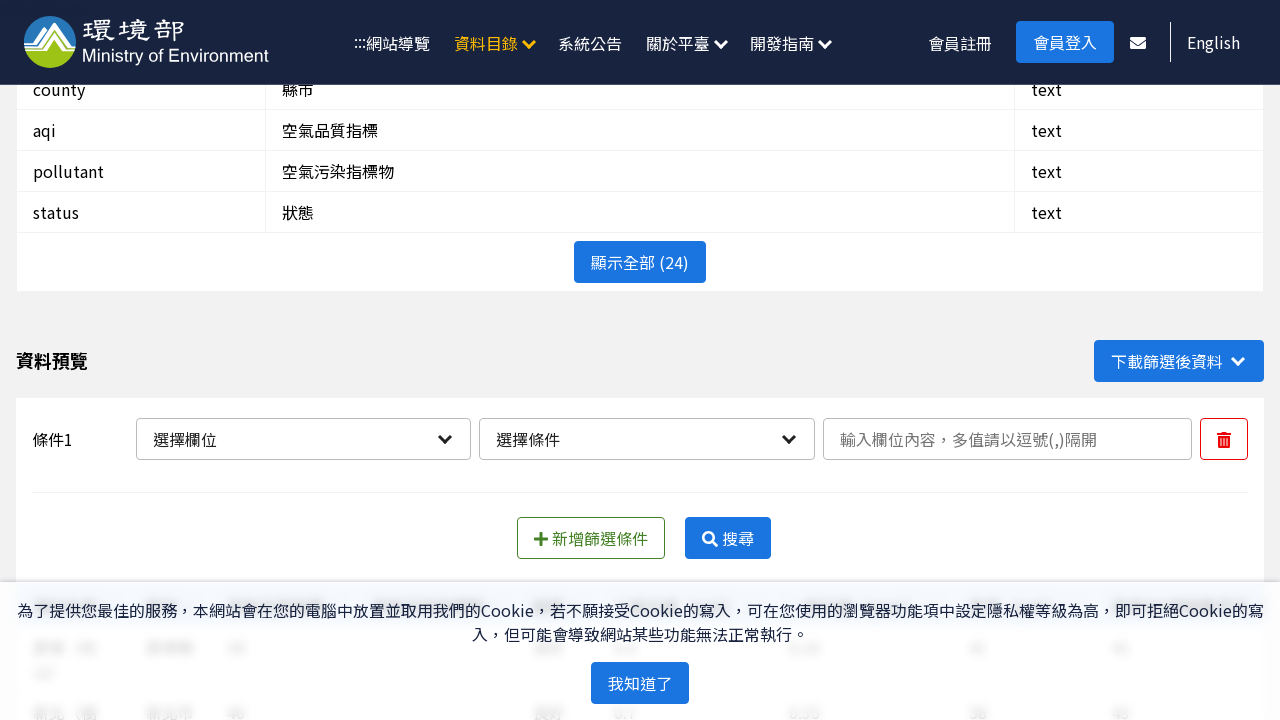

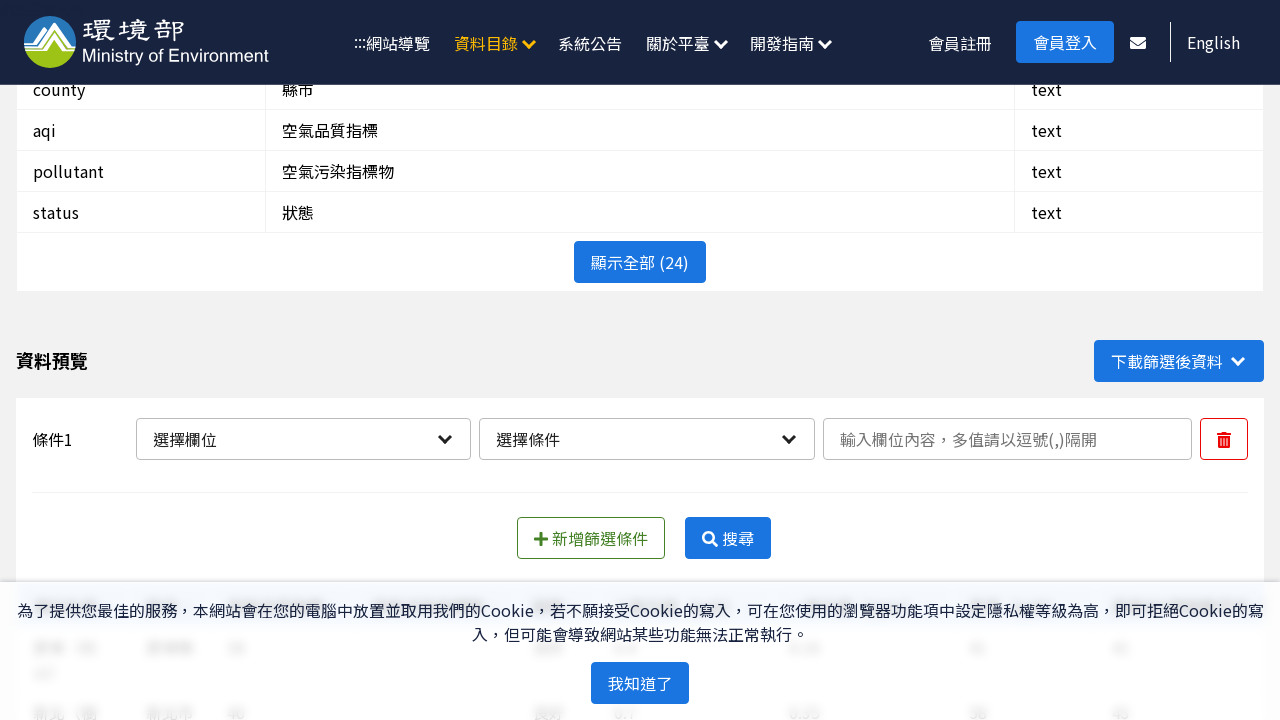